Tests the forgot password functionality by navigating to the forgot password page and filling in email and new password fields

Starting URL: https://rahulshettyacademy.com/client/

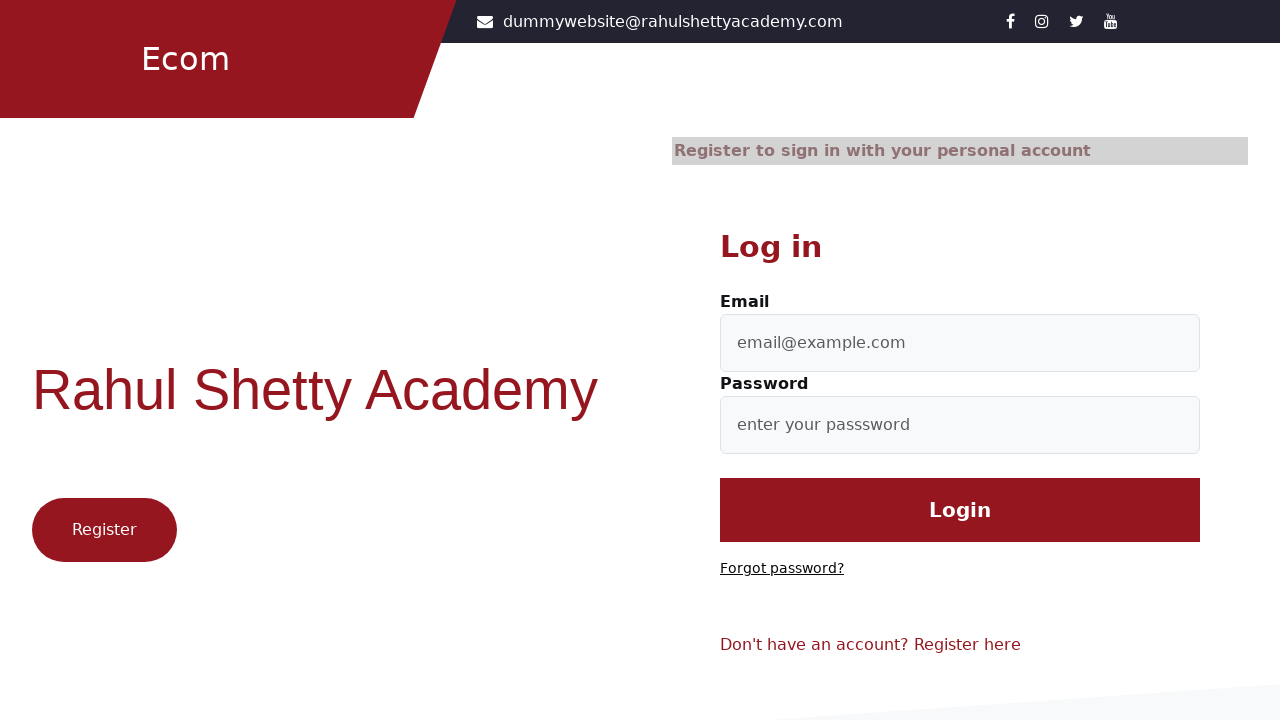

Clicked 'Forgot password?' link at (782, 569) on text='Forgot password?'
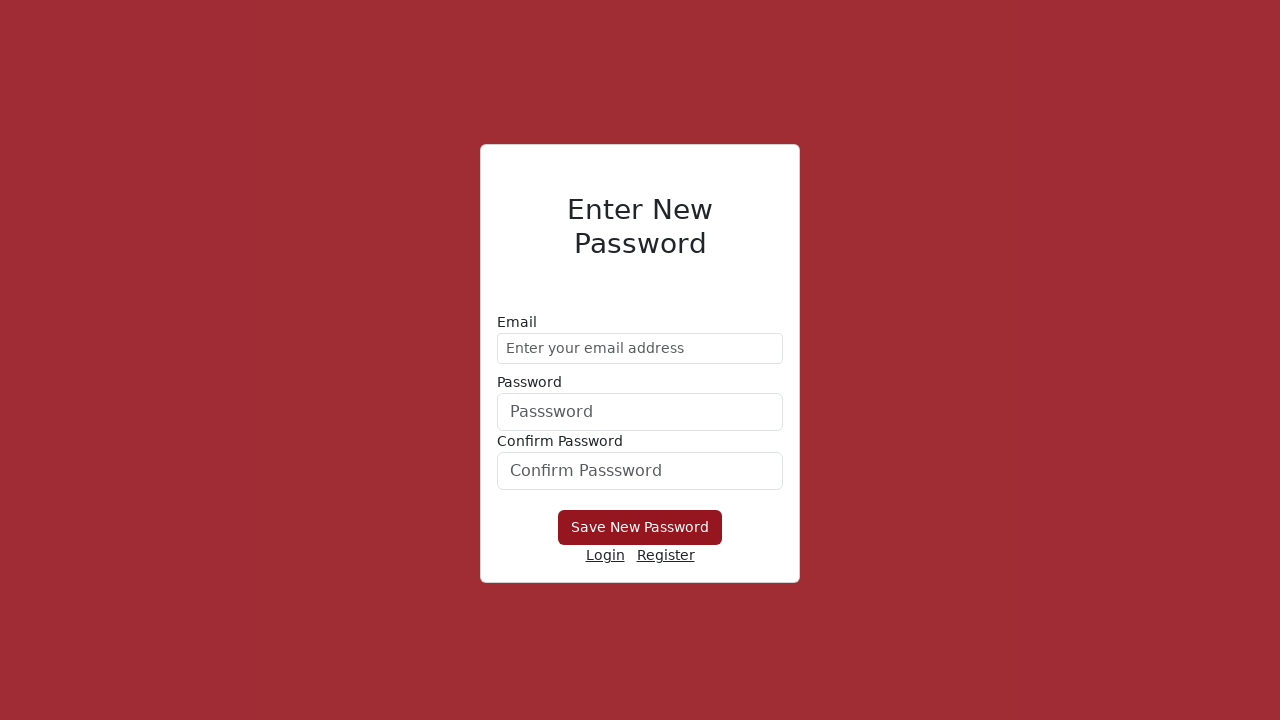

Filled email field with 'testuser@example.com' on //form/div[1]/input
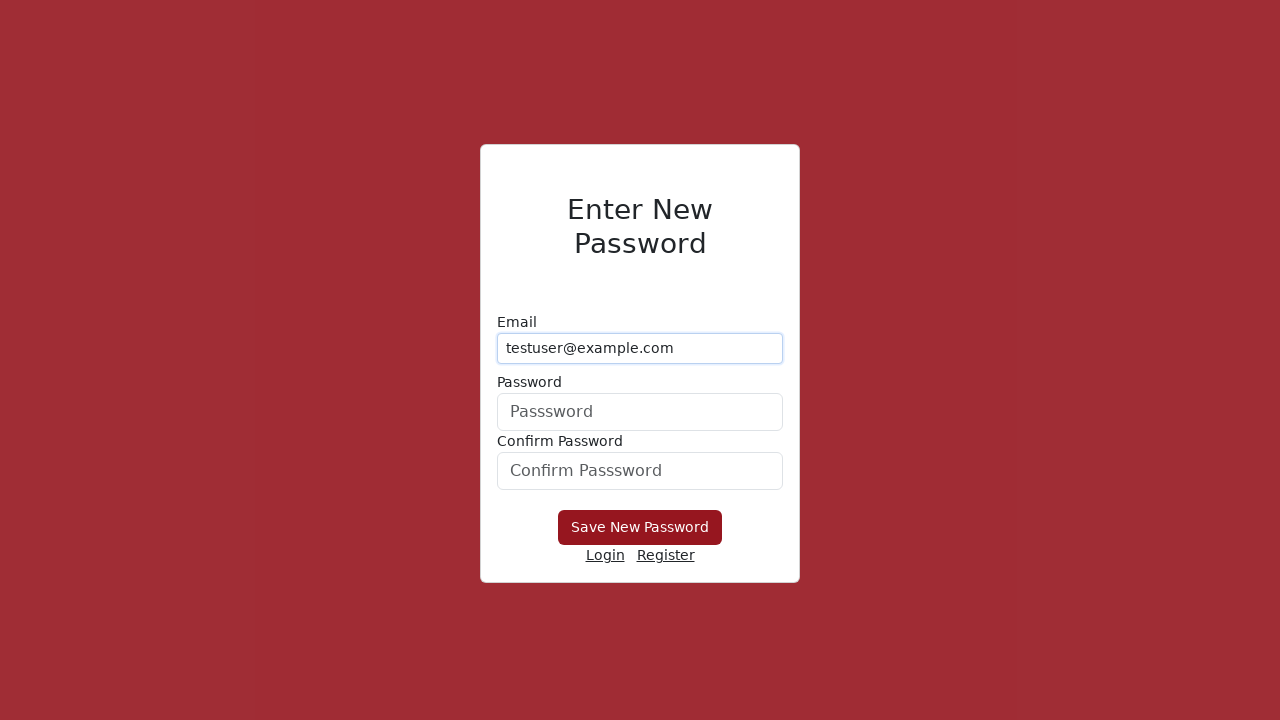

Filled new password field with 'NewPass123!' on form div:nth-child(2) input
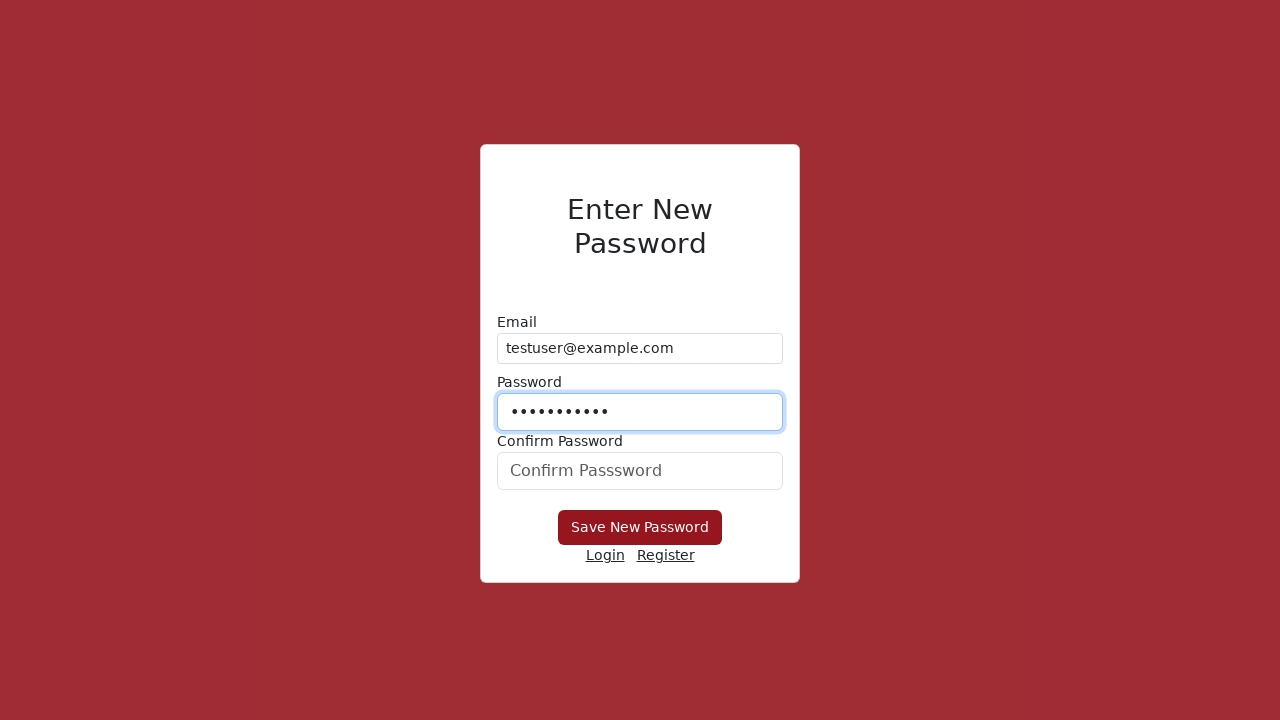

Filled confirm password field with 'NewPass123!' on #confirmPassword
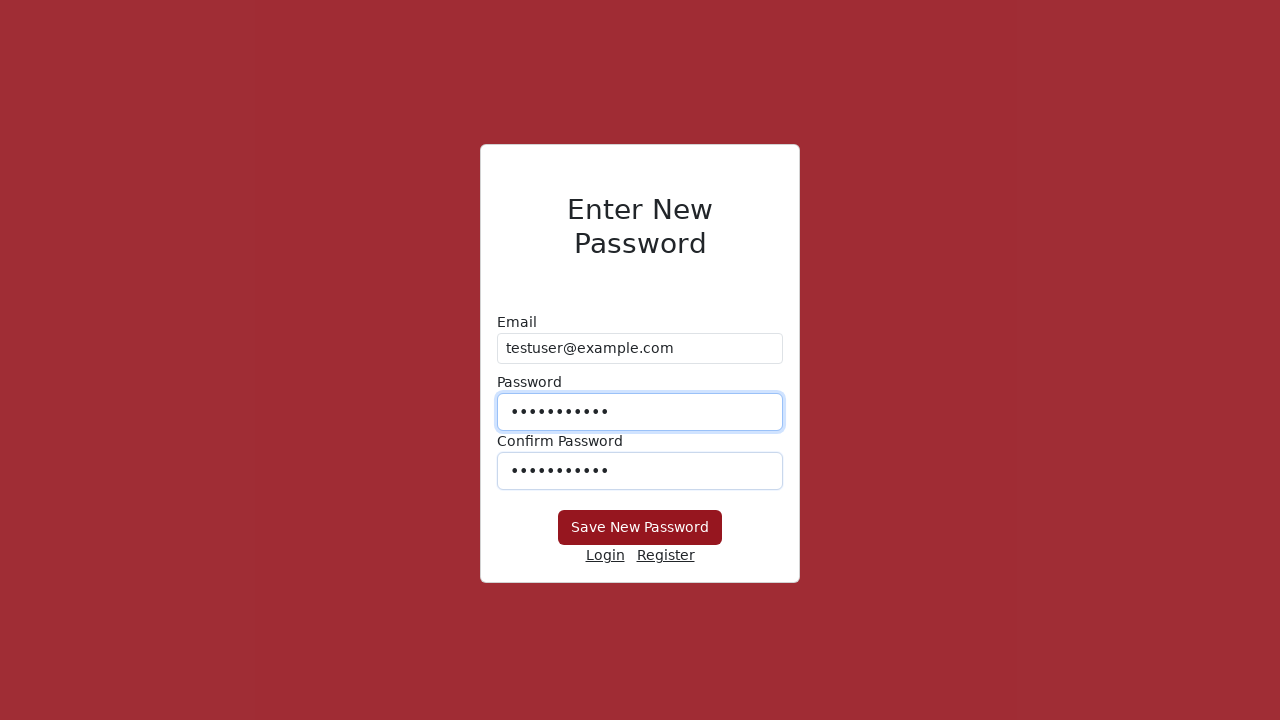

Clicked 'Save New Password' button to submit forgot password form at (640, 528) on xpath=//button[text()='Save New Password']
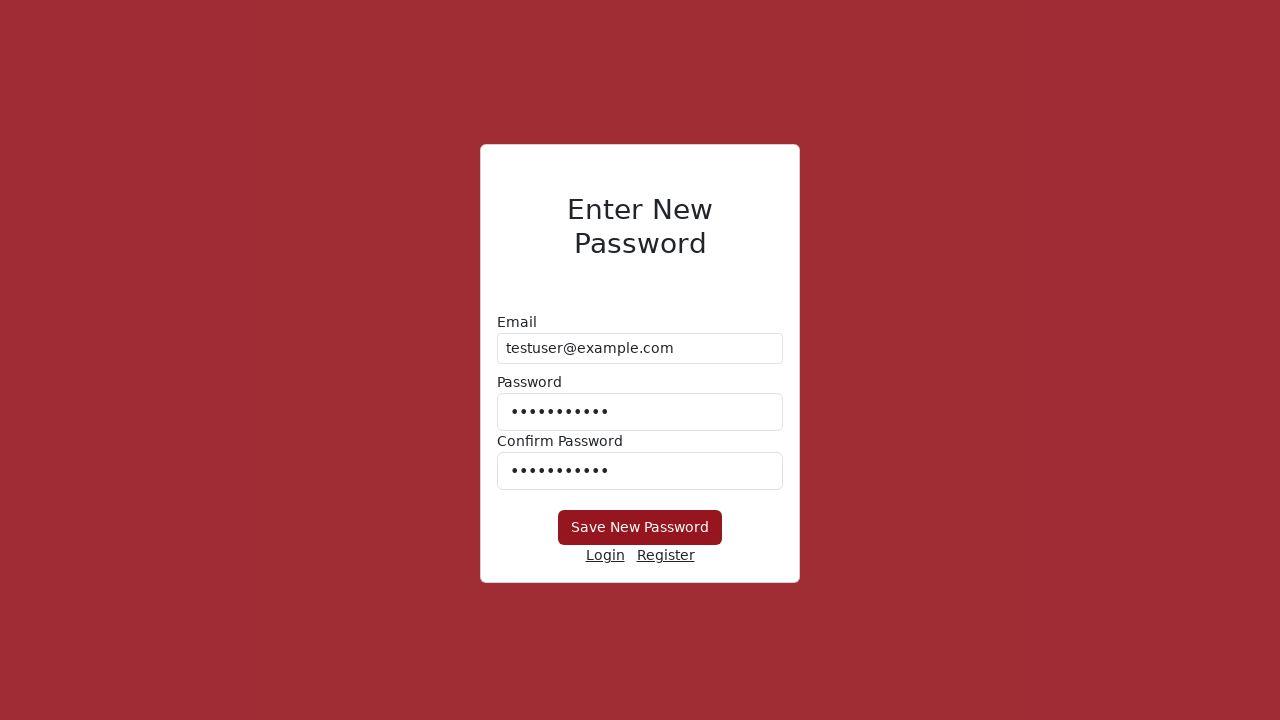

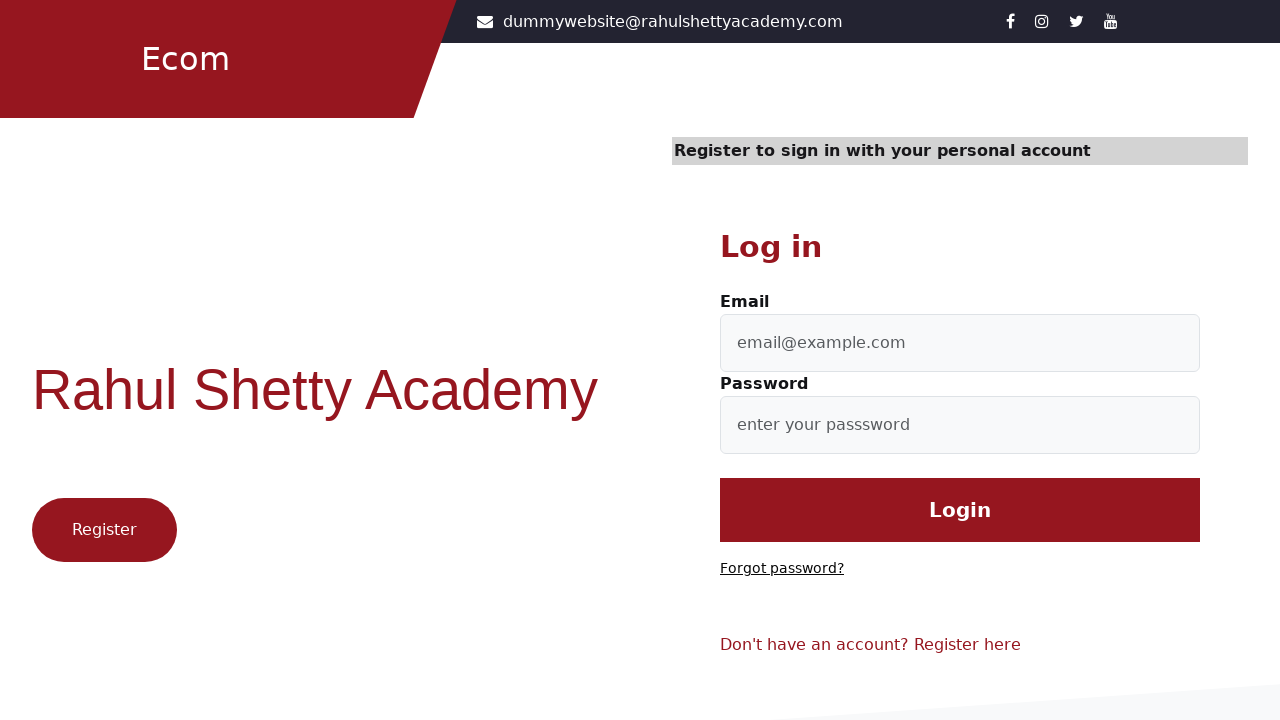